Tests dynamic dropdown selection for origin and destination cities in a flight booking form

Starting URL: https://rahulshettyacademy.com/dropdownsPractise/

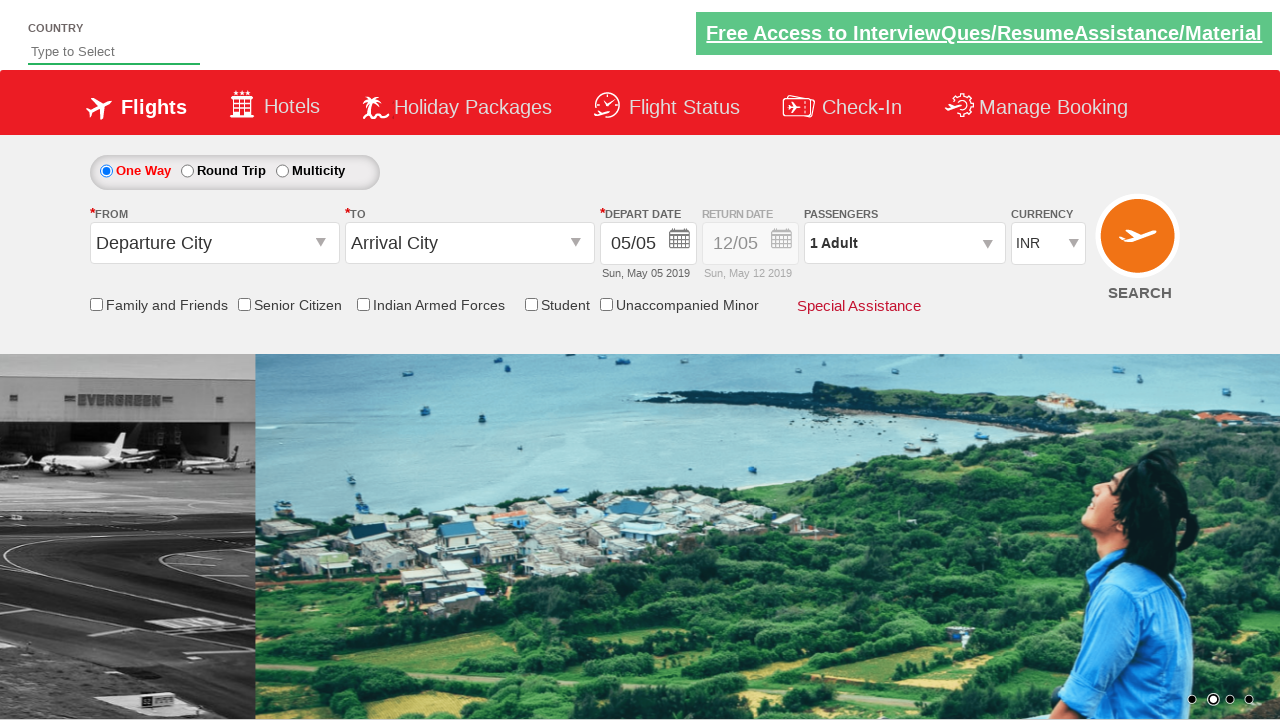

Clicked on origin station dropdown at (214, 243) on #ctl00_mainContent_ddl_originStation1_CTXT
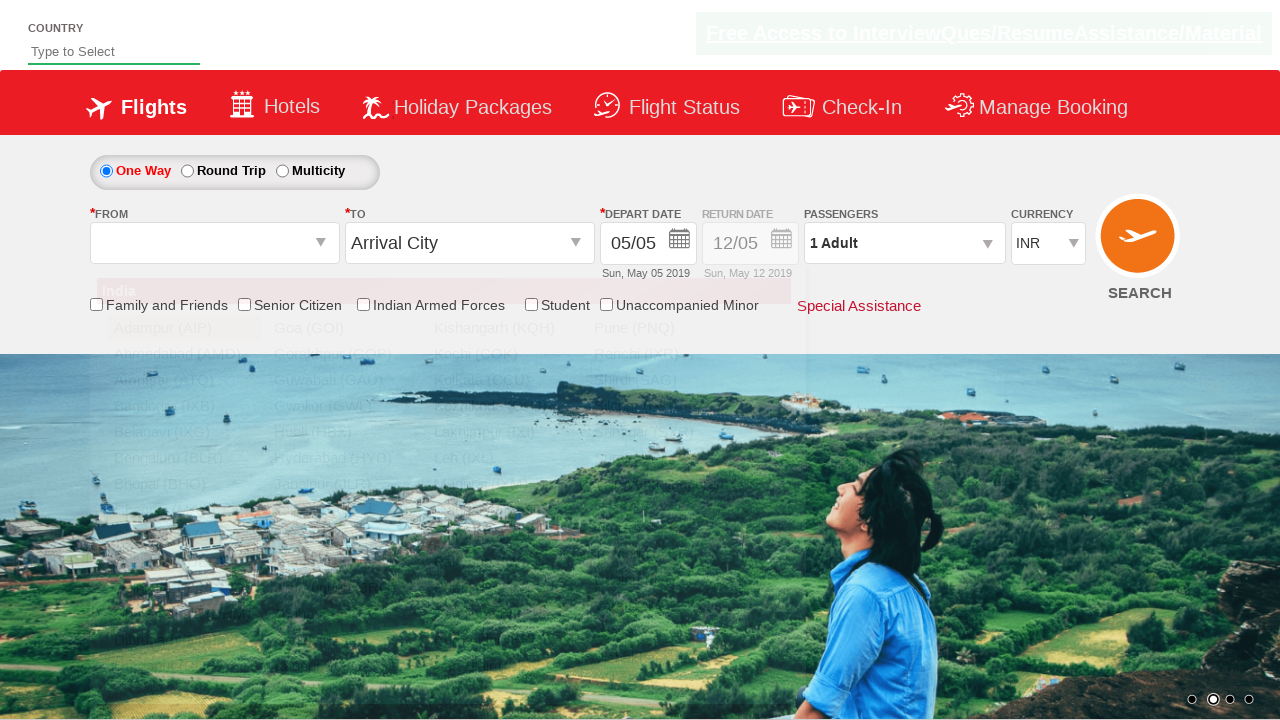

Selected BLR (Bangalore) as origin city at (184, 458) on a[value='BLR']
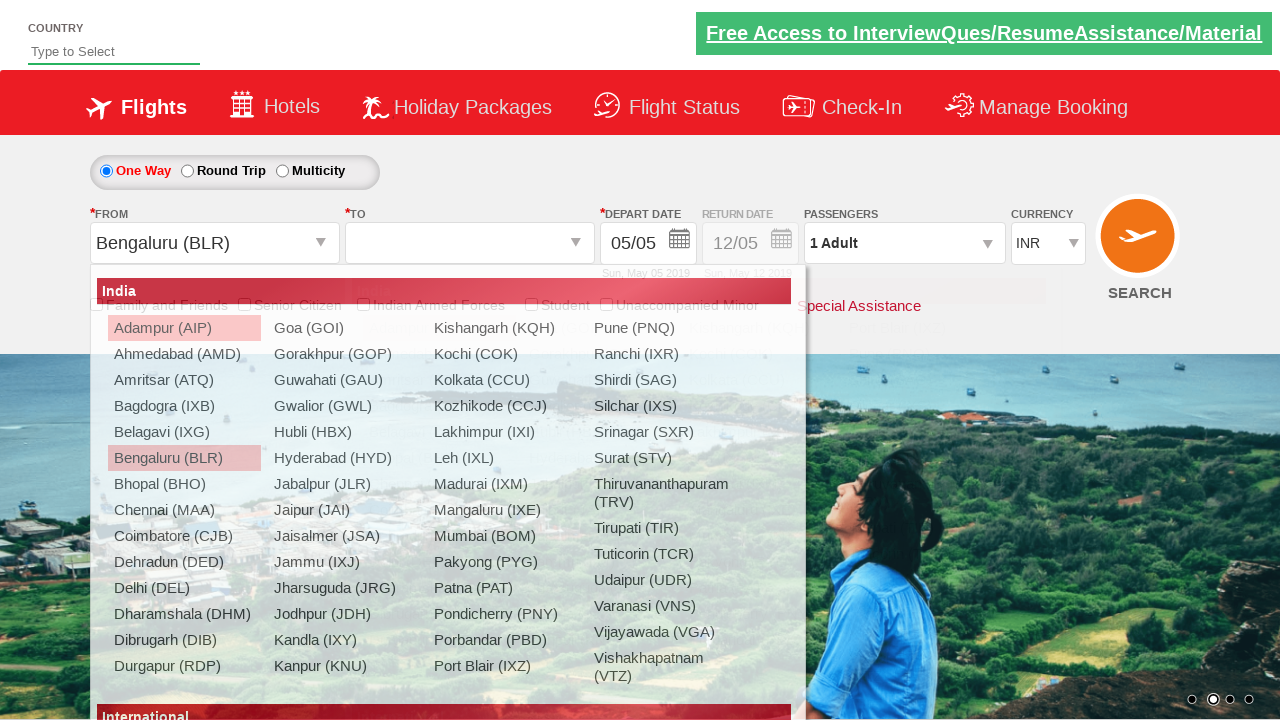

Selected MAA (Chennai) as destination city at (439, 484) on div#glsctl00_mainContent_ddl_destinationStation1_CTNR a[value='MAA']
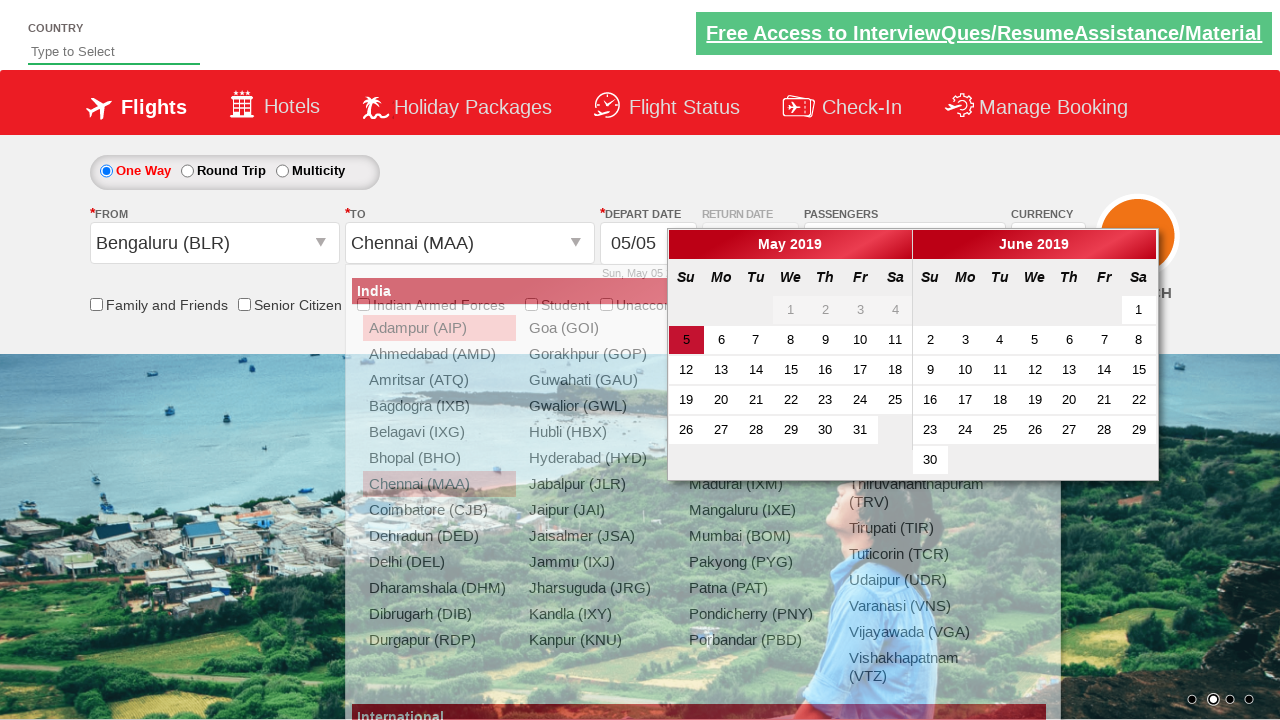

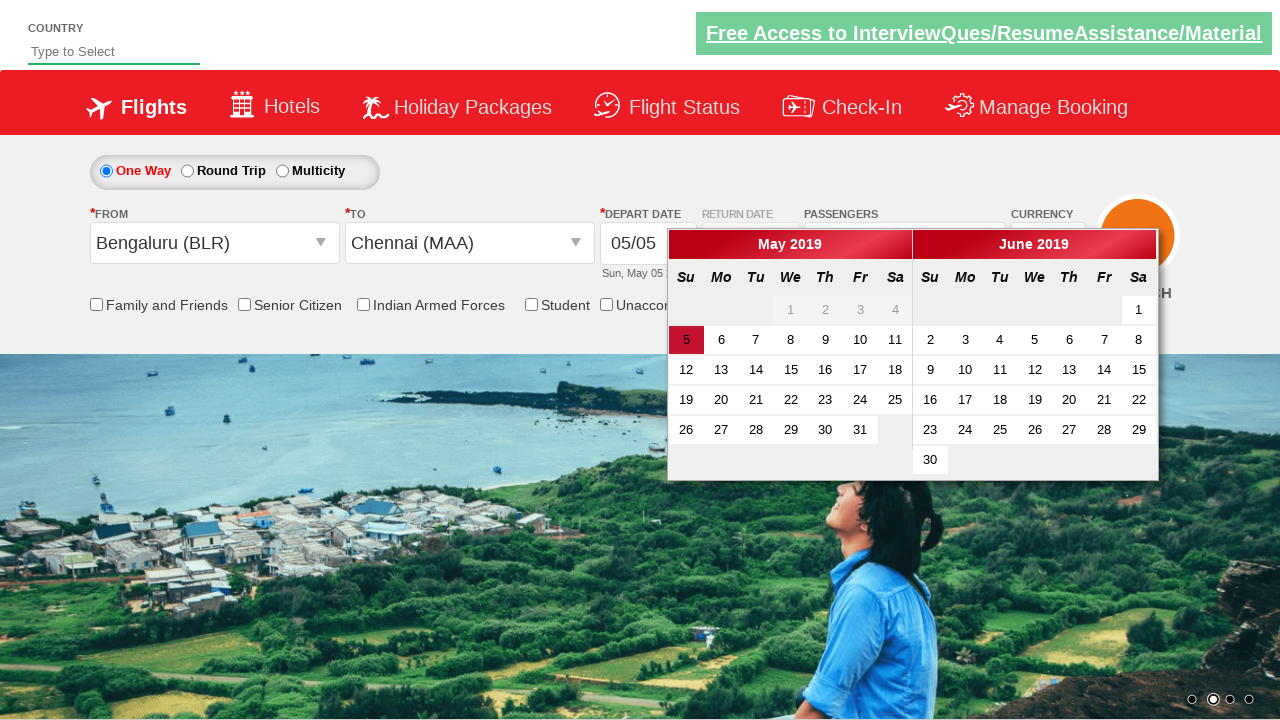